Tests browser window handling functionality on DemoQA by clicking the "New Tab" button, switching to the newly opened tab, verifying content, closing it, and switching back to the parent tab.

Starting URL: https://demoqa.com/browser-windows

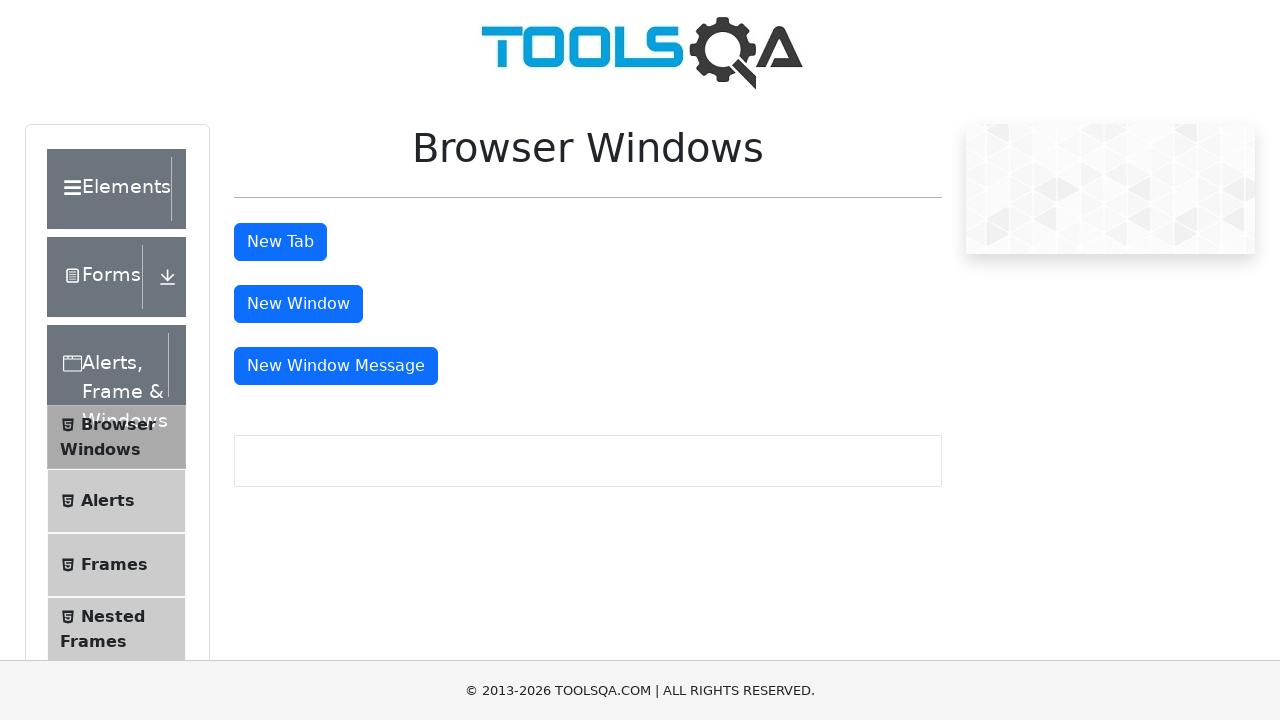

Clicked the 'New Tab' button at (280, 242) on #tabButton
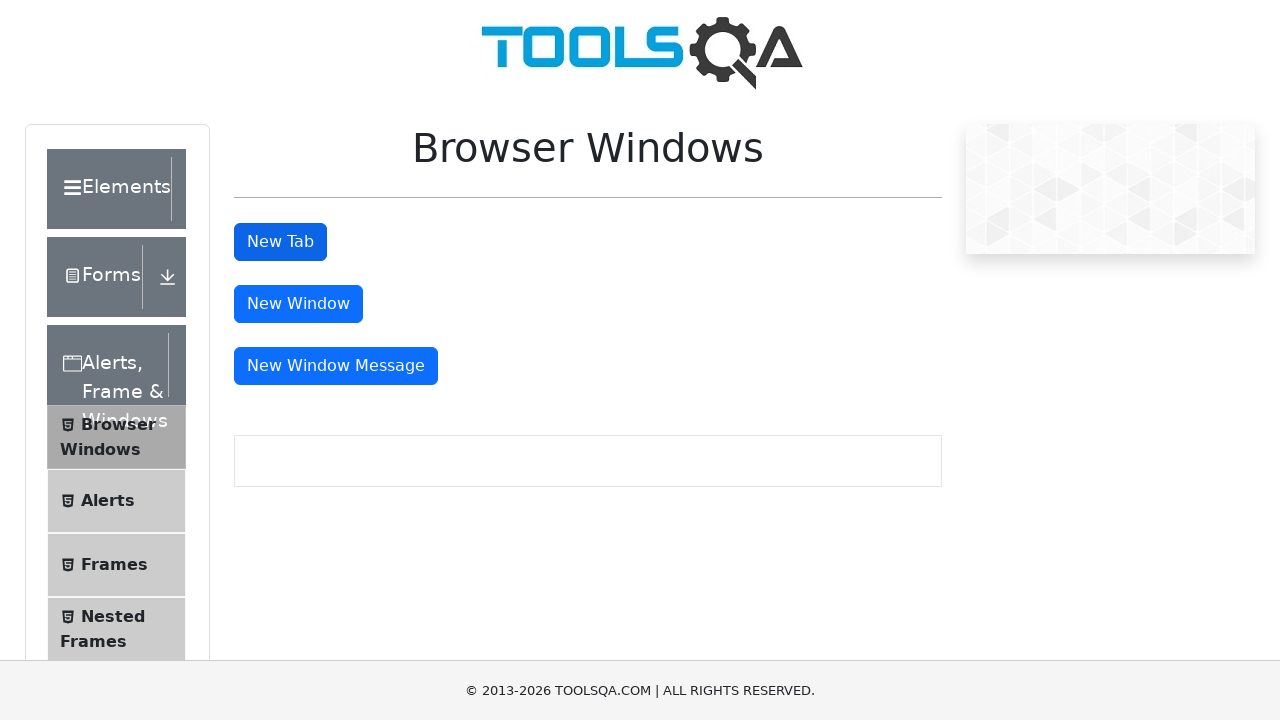

New tab opened after clicking button at (280, 242) on #tabButton
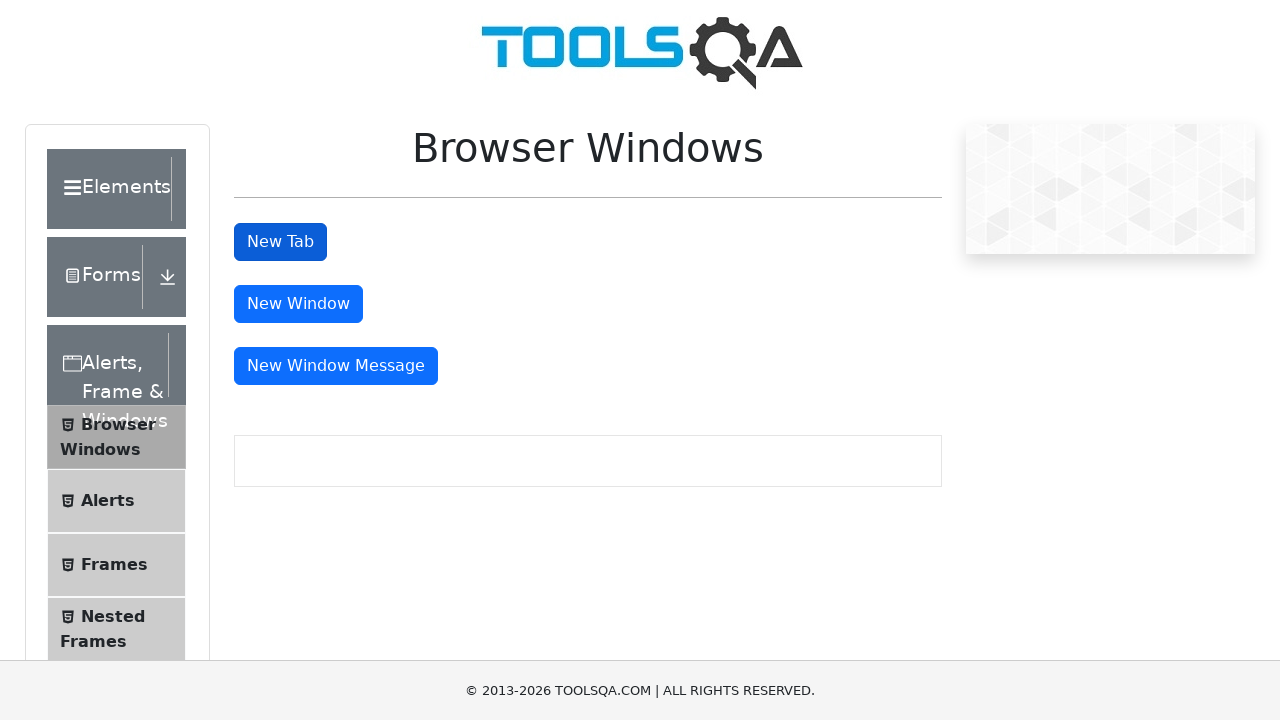

New tab finished loading
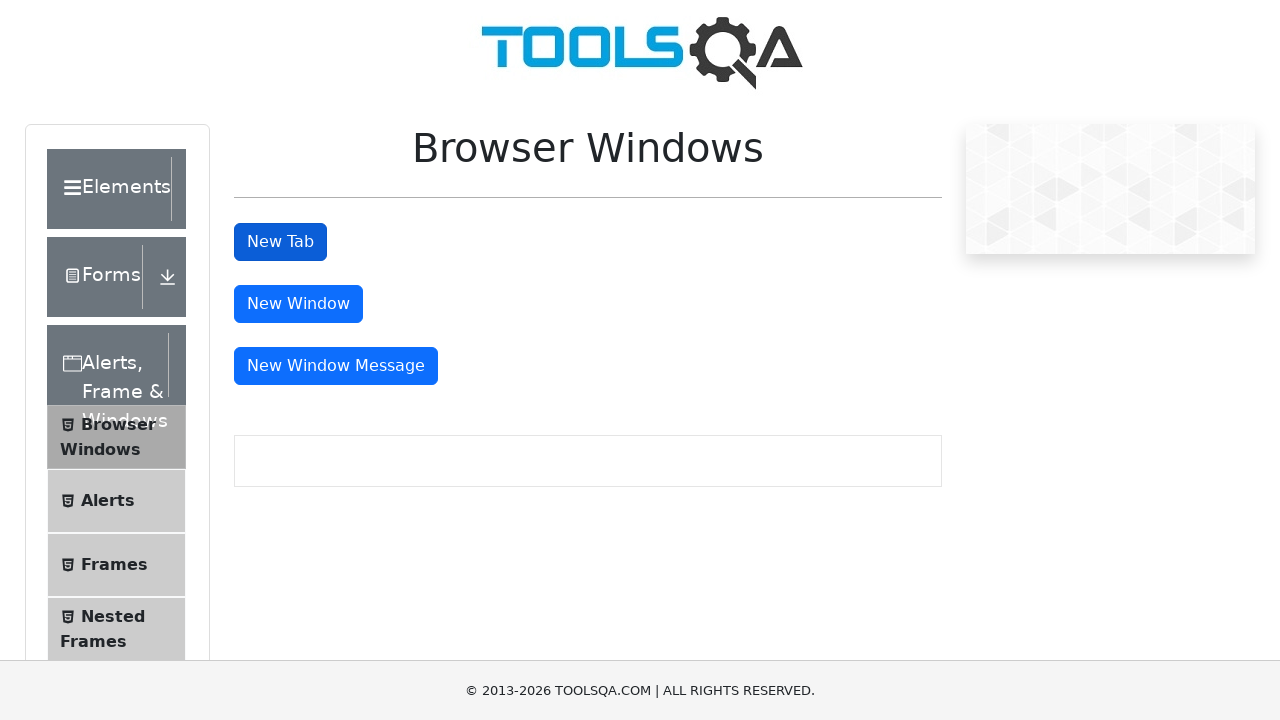

Sample heading element found on new tab
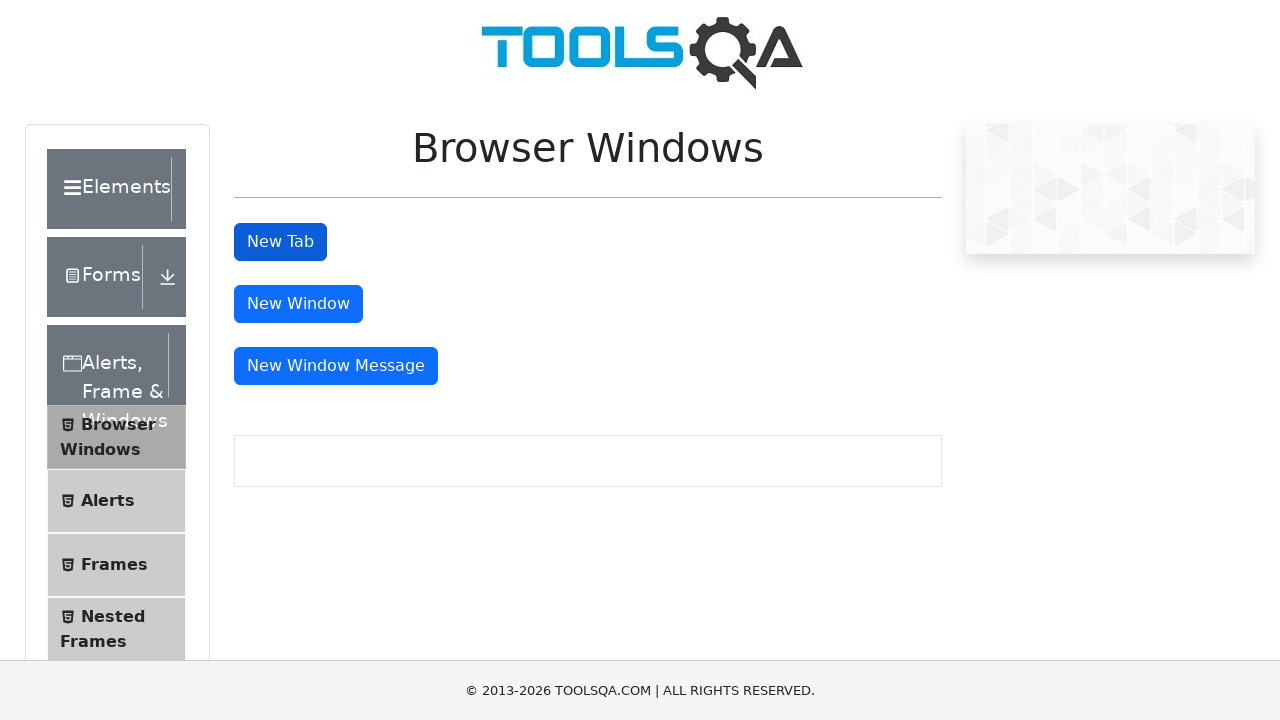

Retrieved heading text from new tab: 'This is a sample page'
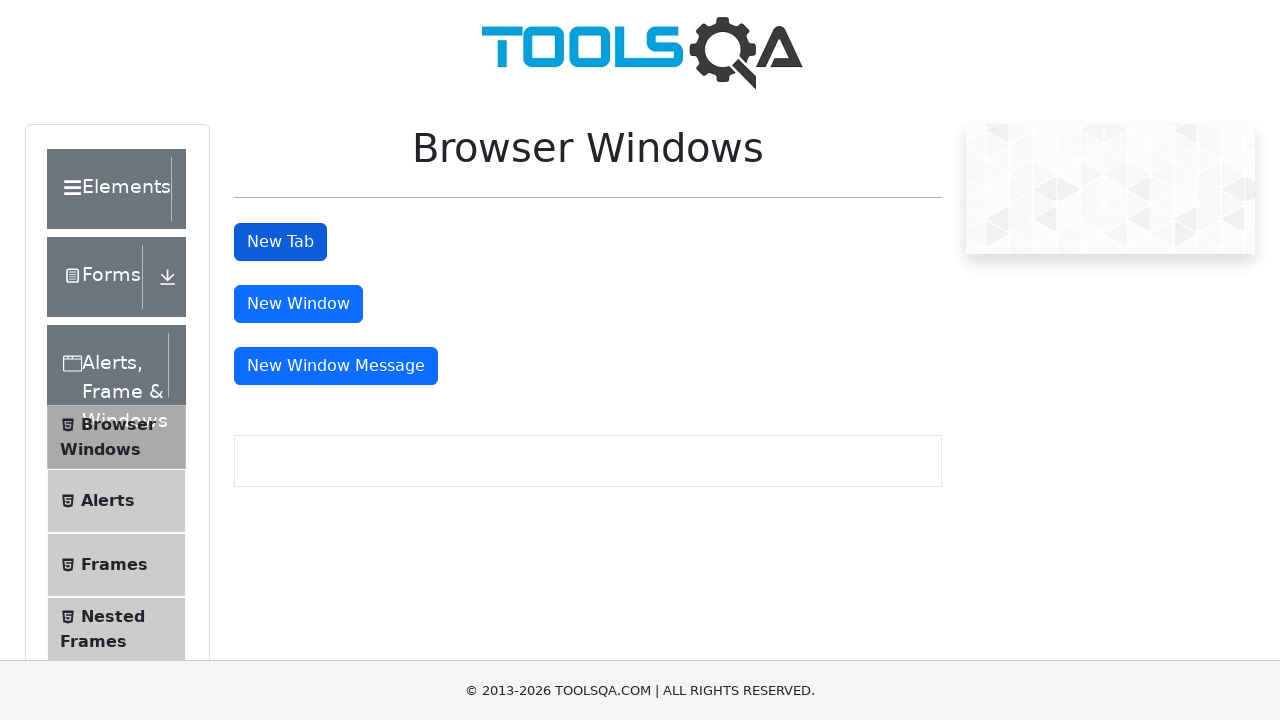

Closed the new tab
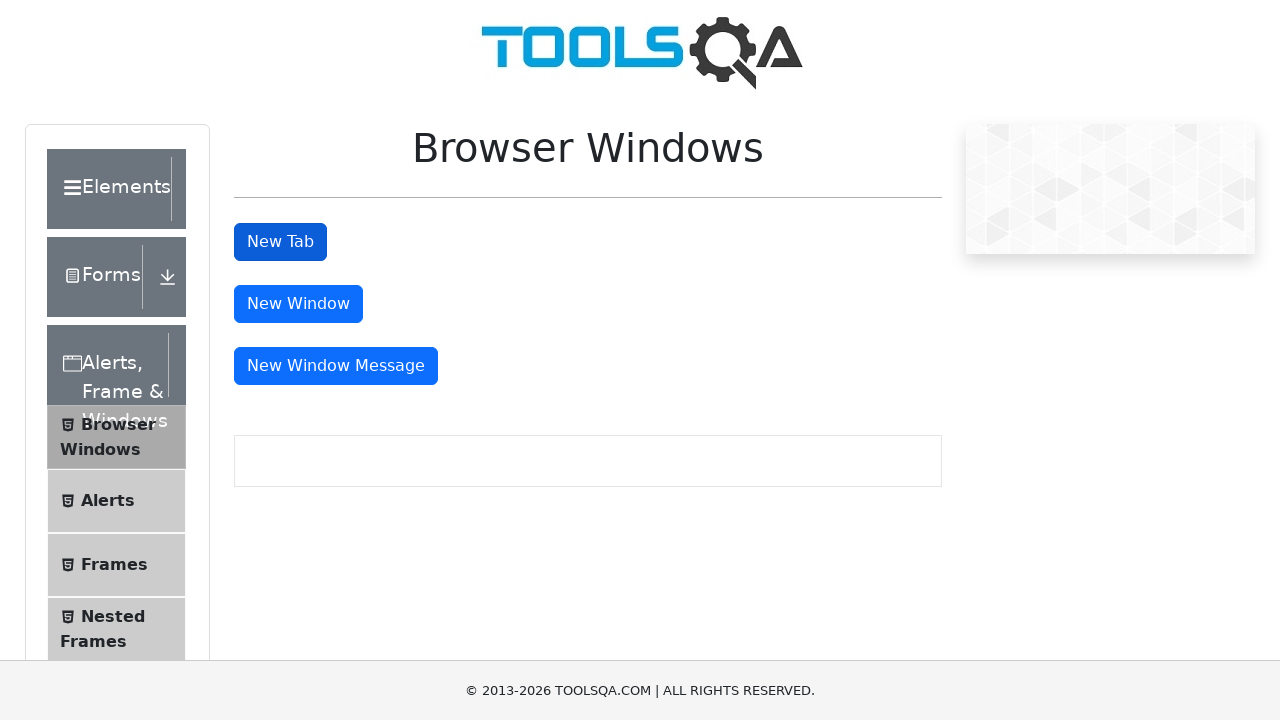

Clicked the 'New Window' button at (298, 304) on #windowButton
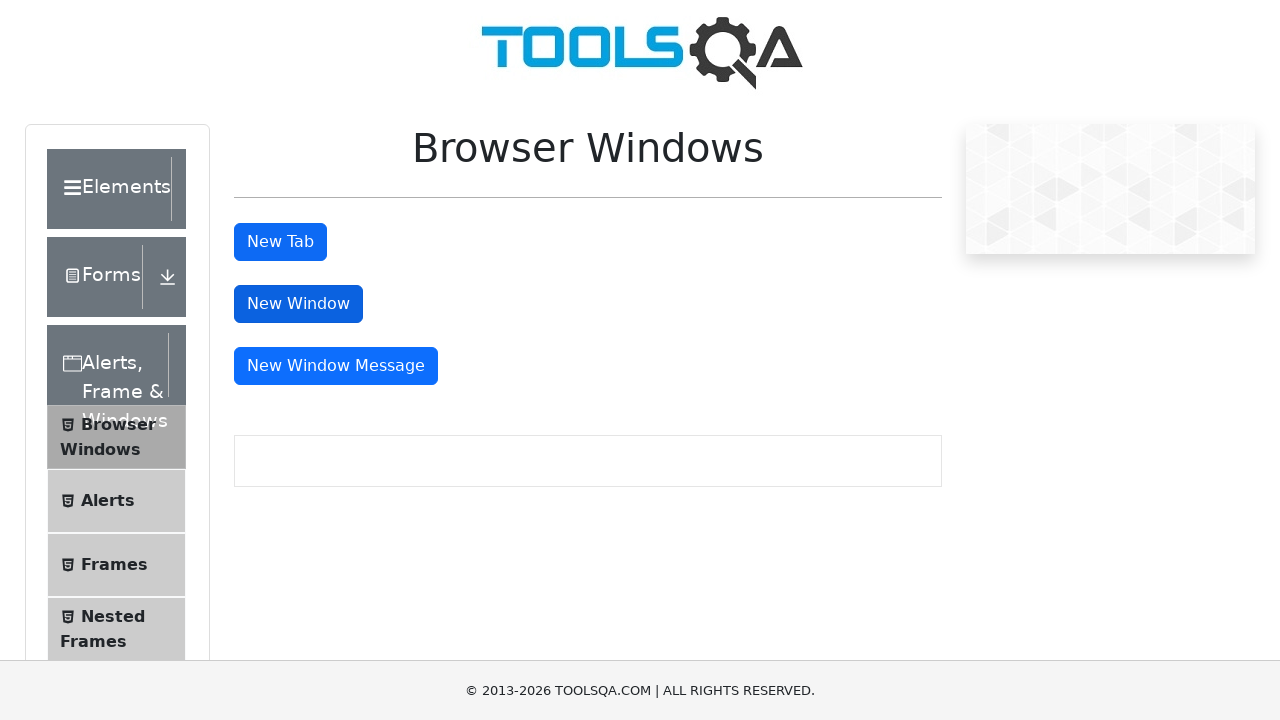

New window opened after clicking button at (298, 304) on #windowButton
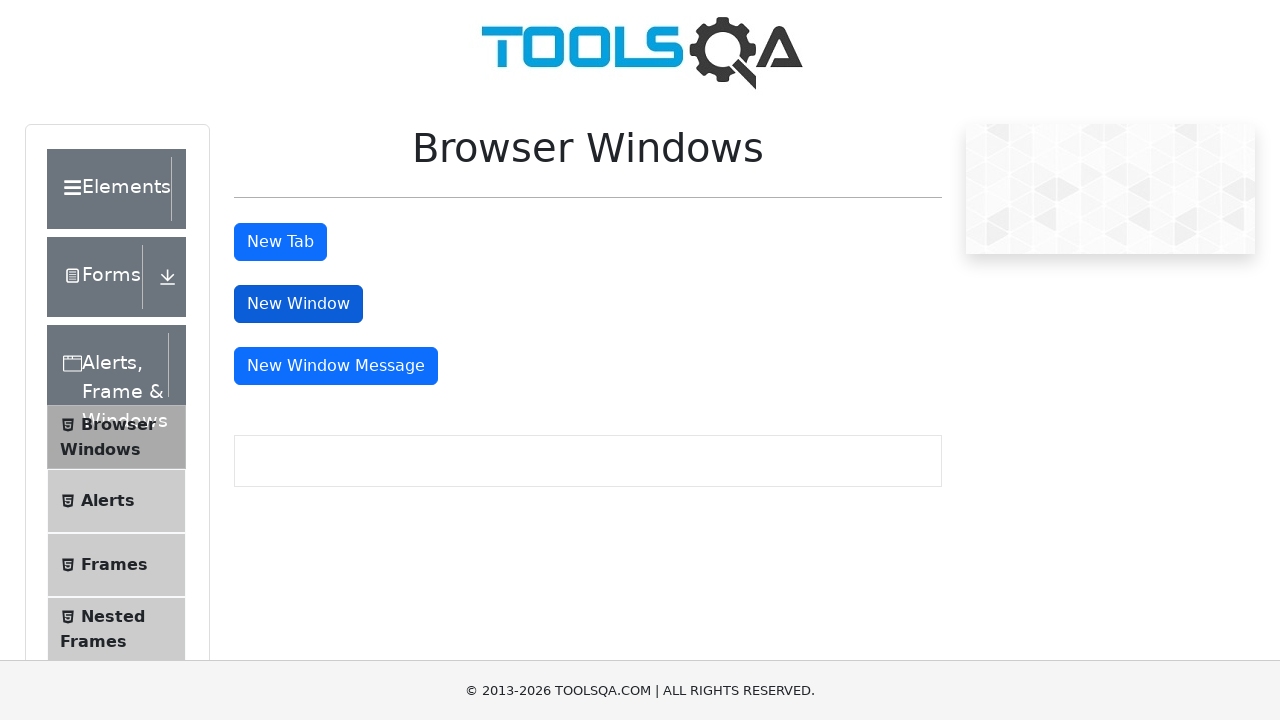

New window finished loading
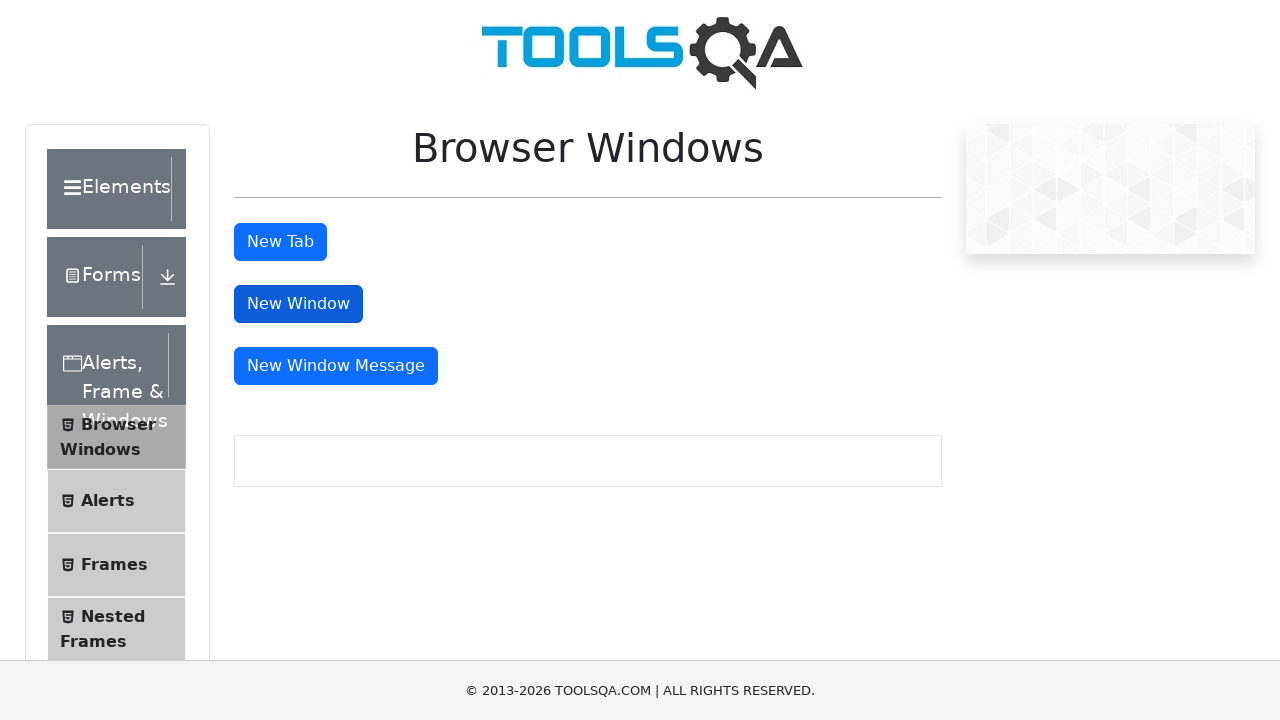

Sample heading element found on new window
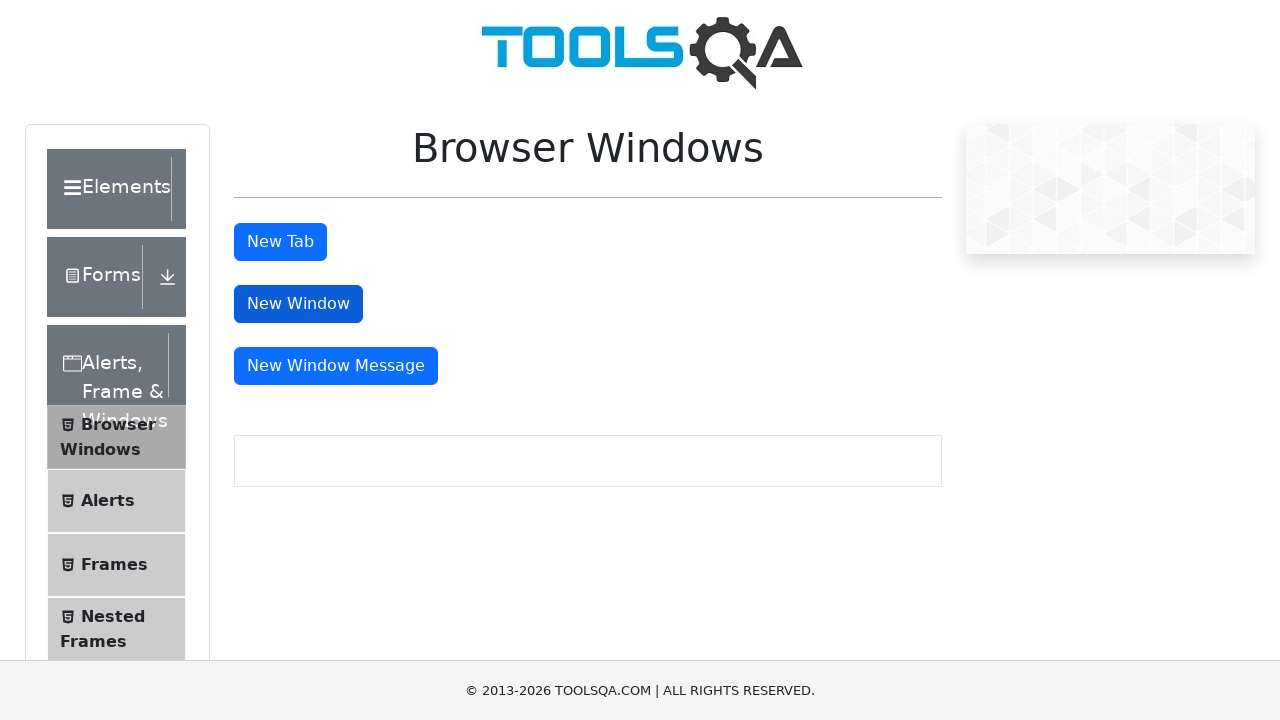

Closed the new window
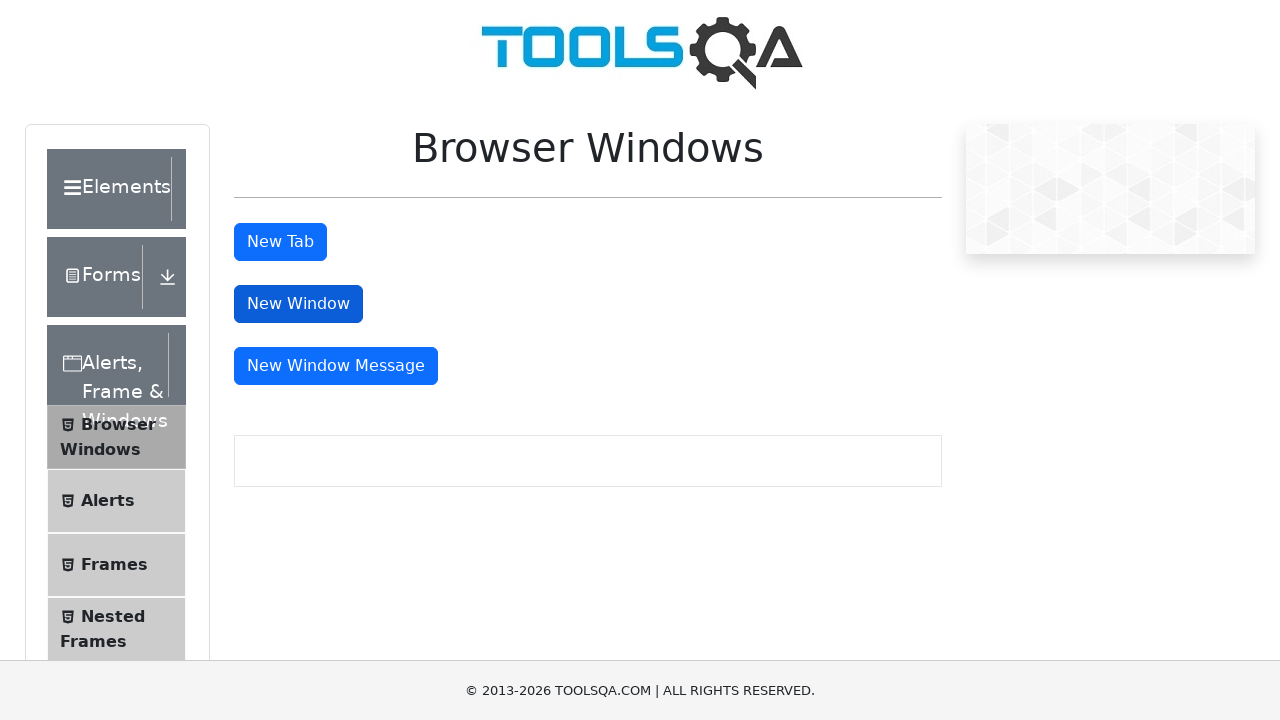

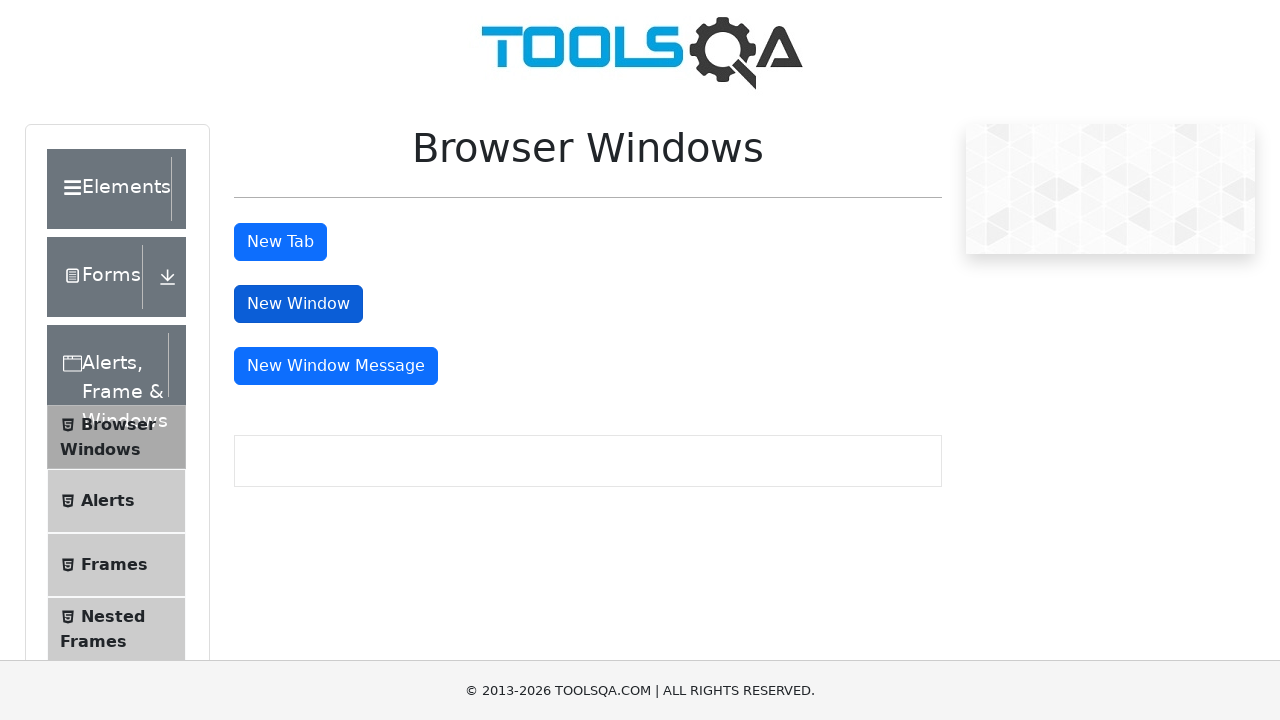